Tests that the todo counter displays the correct number of items as todos are added

Starting URL: https://demo.playwright.dev/todomvc

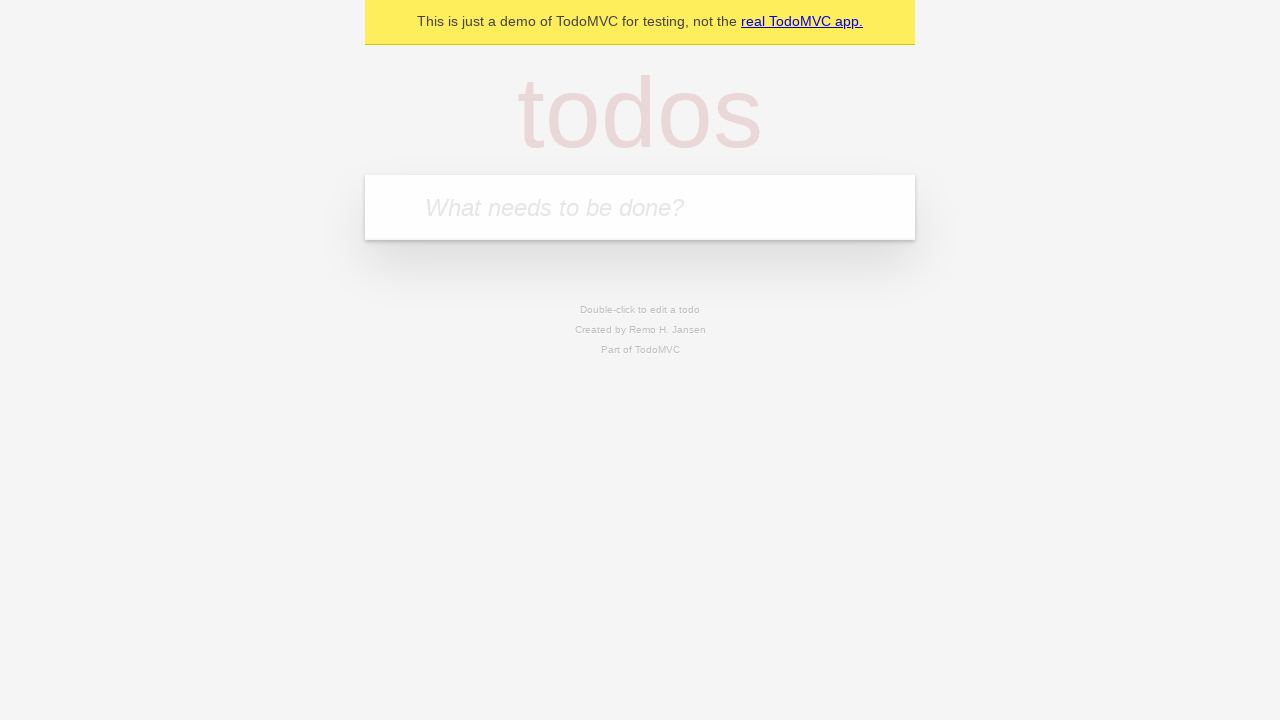

Filled todo input with 'buy some cheese' on internal:attr=[placeholder="What needs to be done?"i]
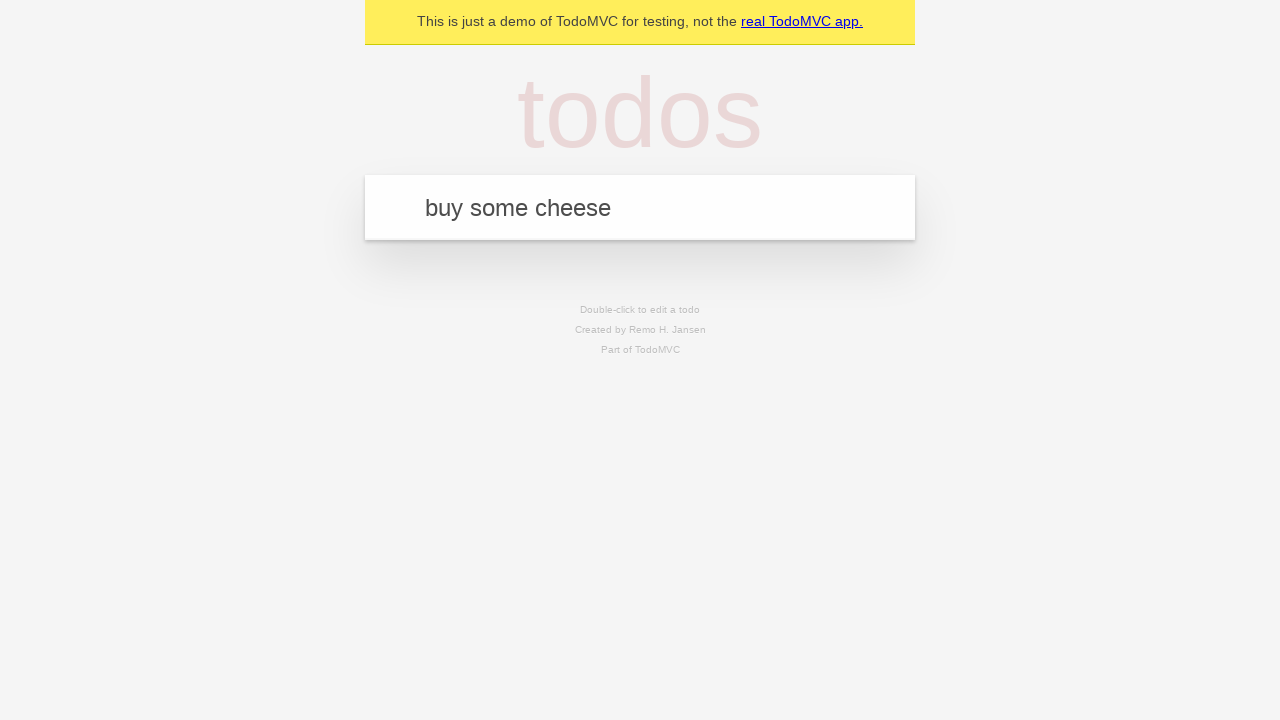

Pressed Enter to create first todo on internal:attr=[placeholder="What needs to be done?"i]
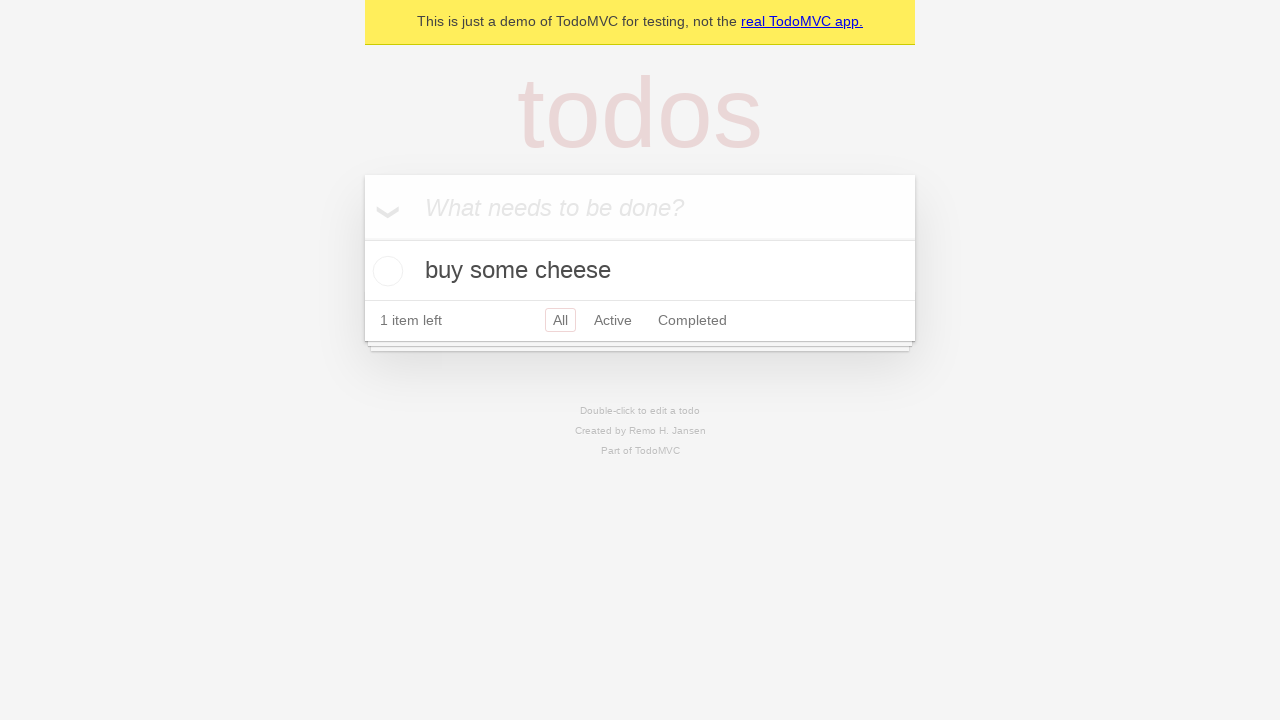

Todo counter element appeared showing 1 item
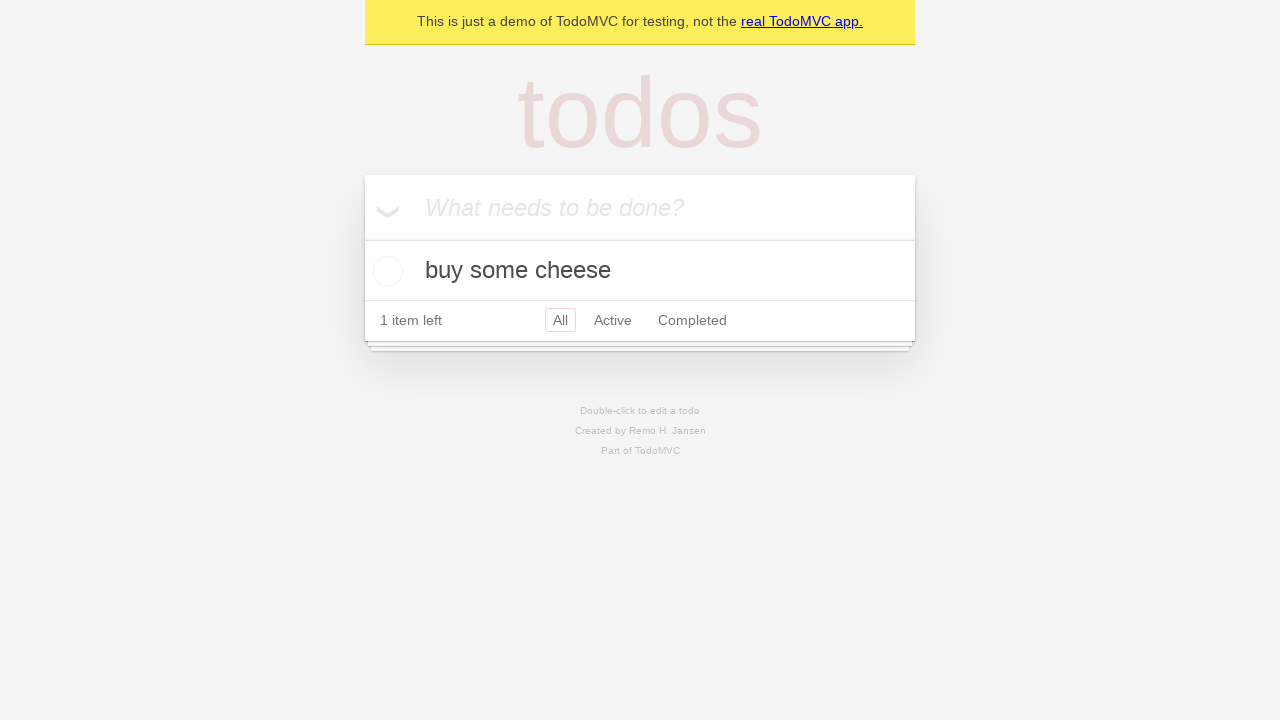

Filled todo input with 'feed the cat' on internal:attr=[placeholder="What needs to be done?"i]
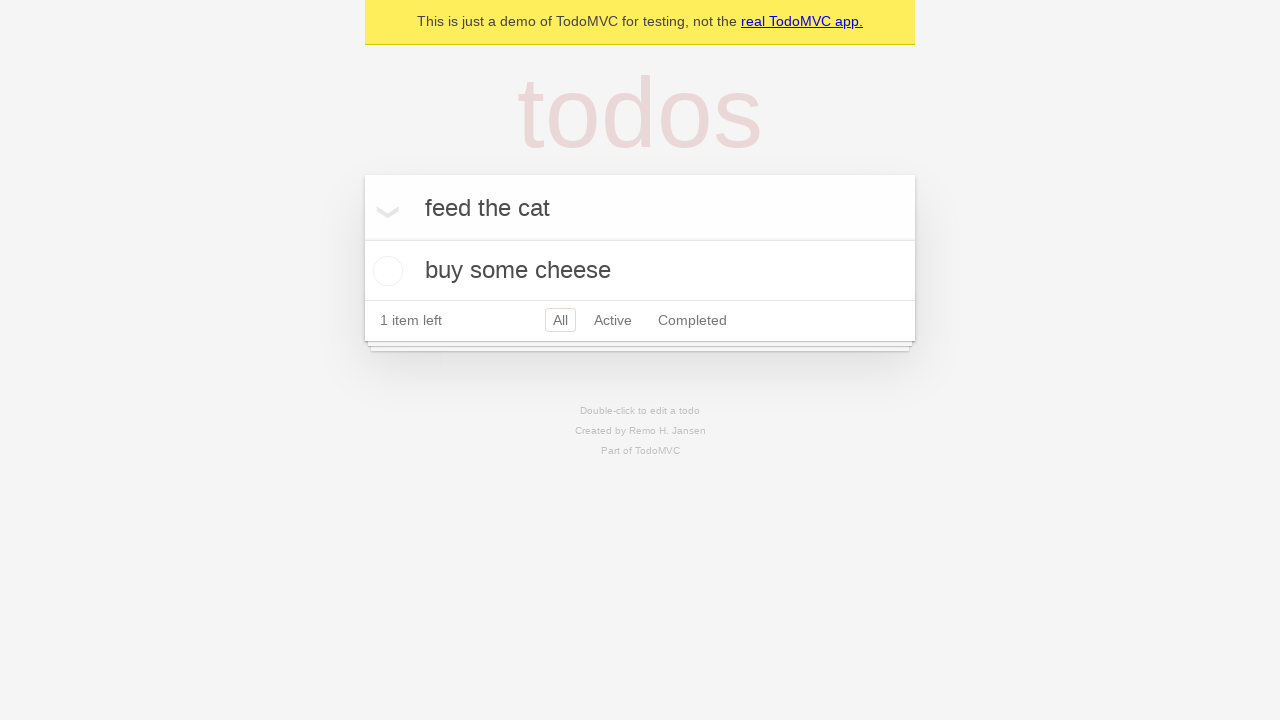

Pressed Enter to create second todo on internal:attr=[placeholder="What needs to be done?"i]
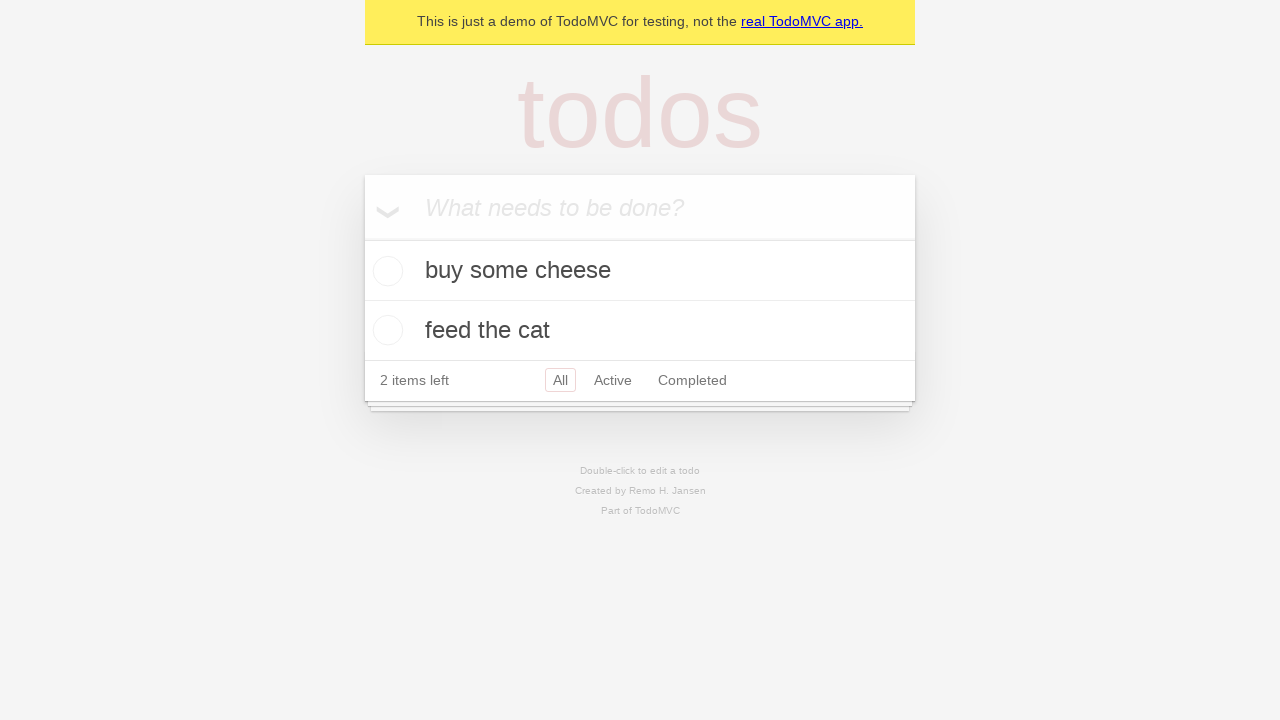

Todo counter updated to show 2 items
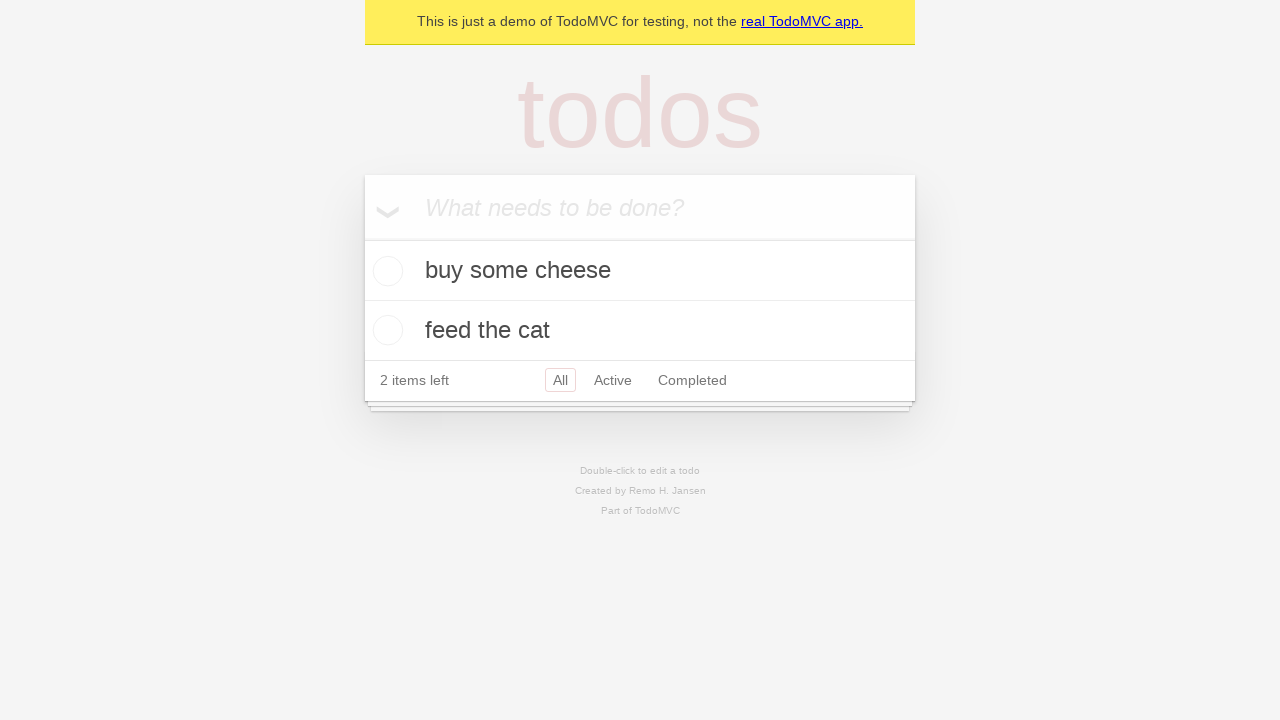

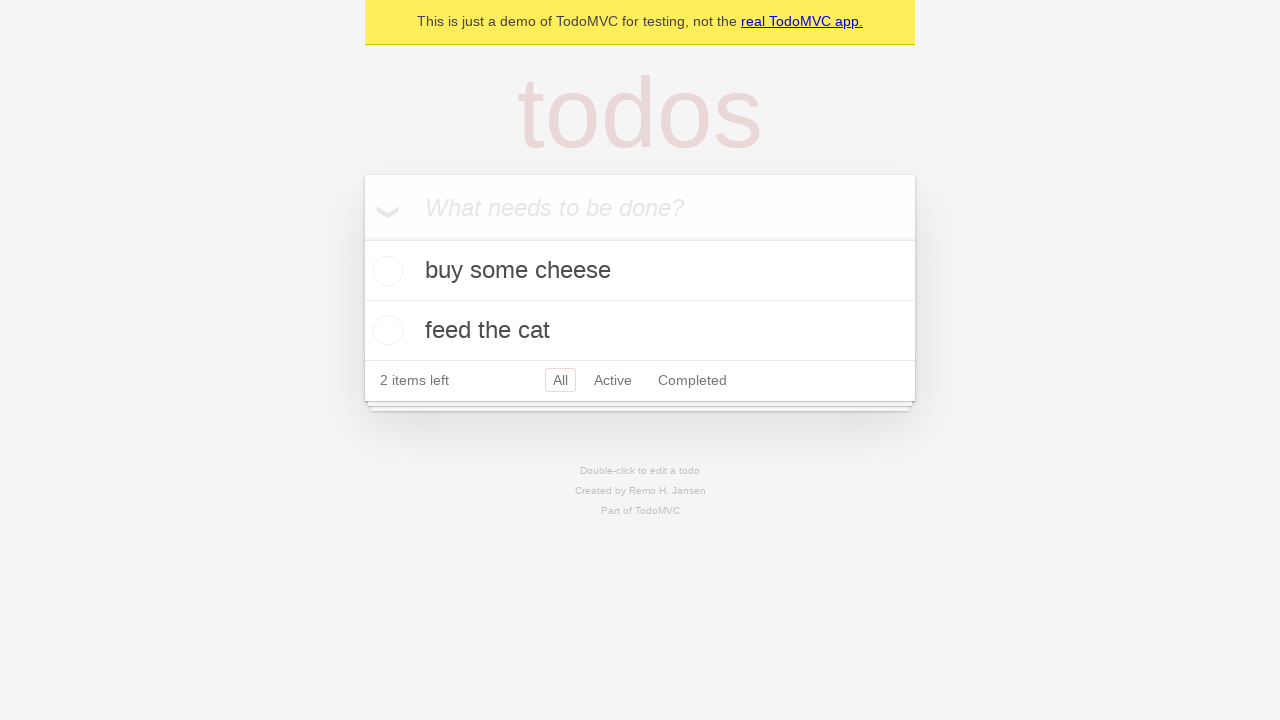